Tests dismissing a JavaScript prompt dialog and verifies the result shows null was entered

Starting URL: https://the-internet.herokuapp.com/javascript_alerts

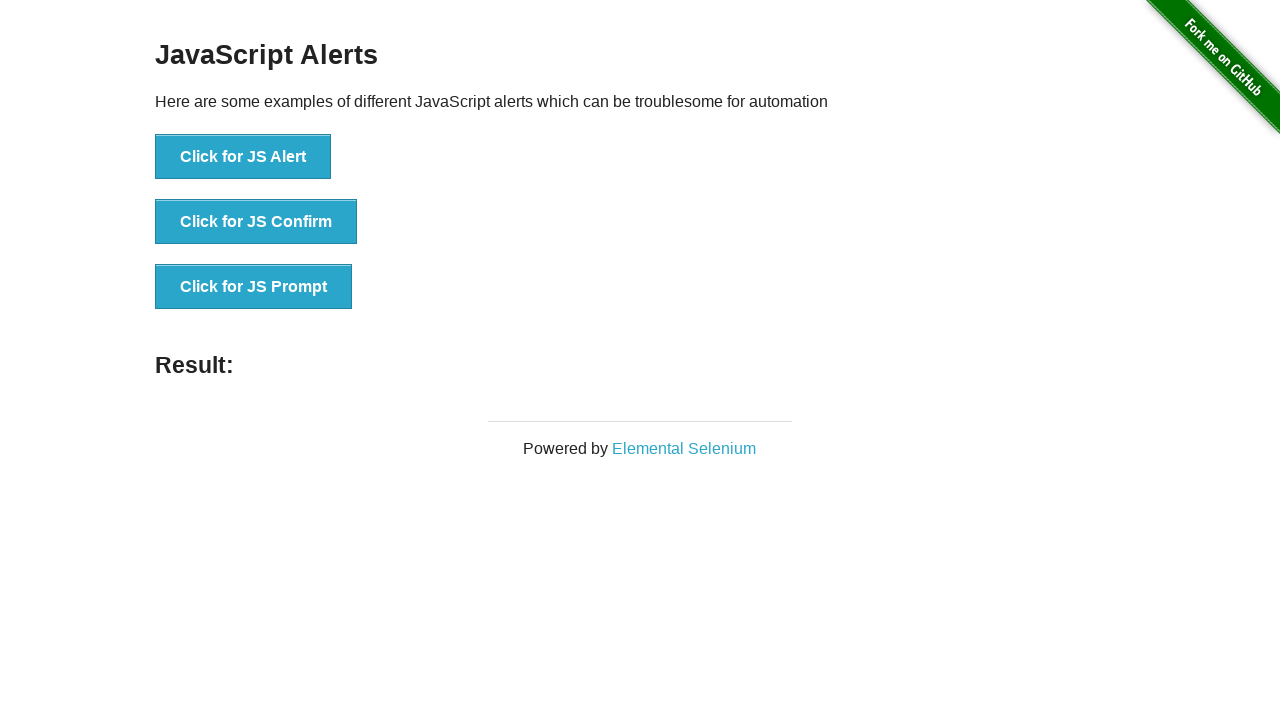

Waited for JavaScript Alerts page heading to be visible
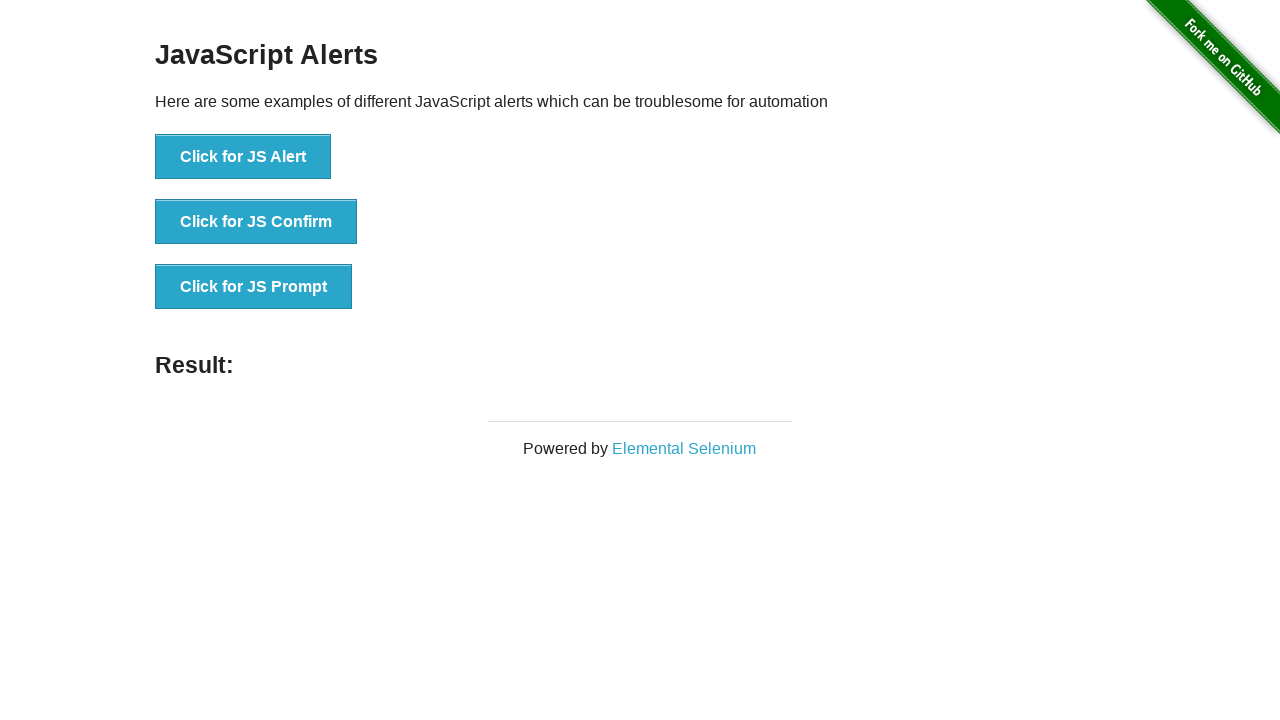

Set up dialog handler to dismiss any prompt dialogs
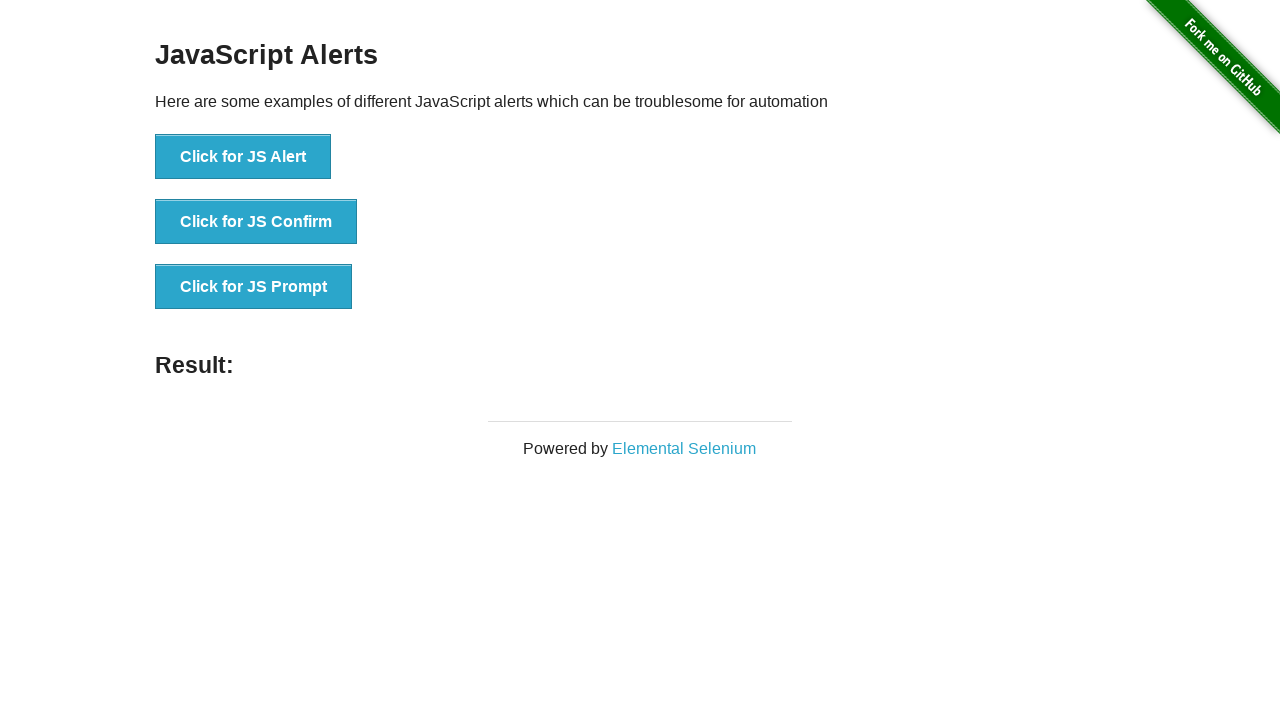

Clicked the 'Click for JS Prompt' button to trigger the prompt dialog at (254, 287) on xpath=//button[text()='Click for JS Prompt']
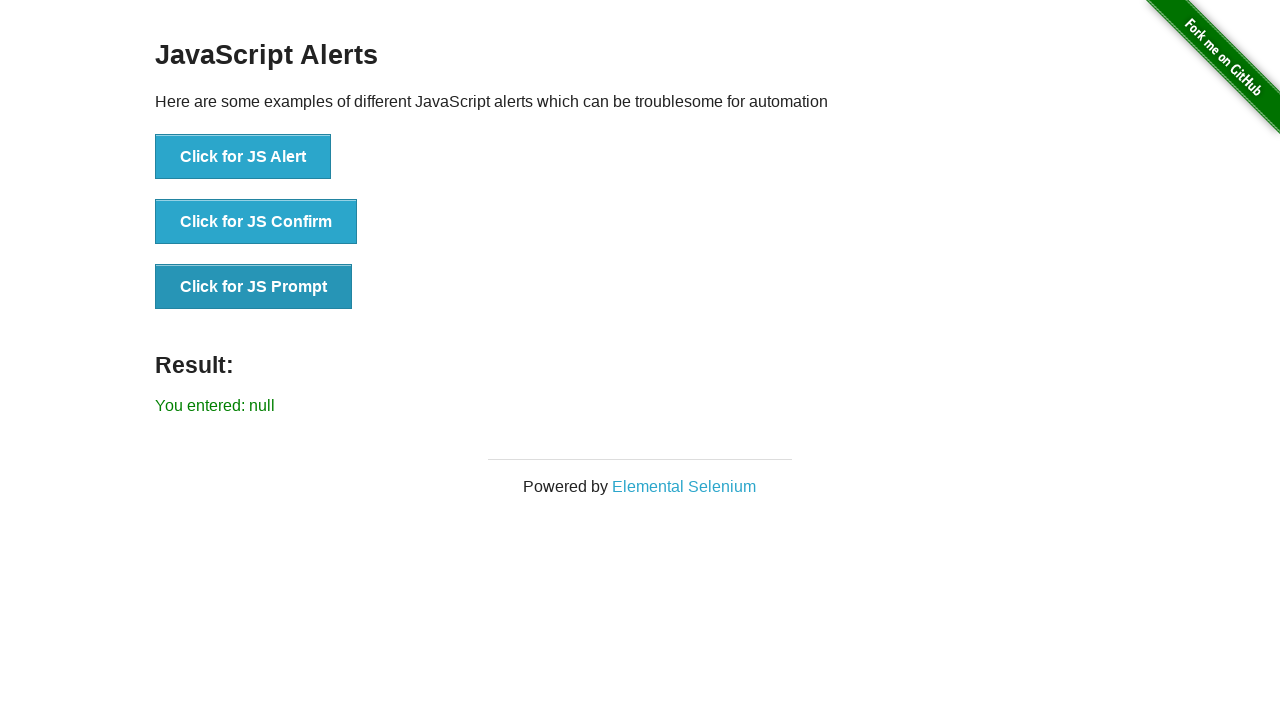

Waited for result label to appear
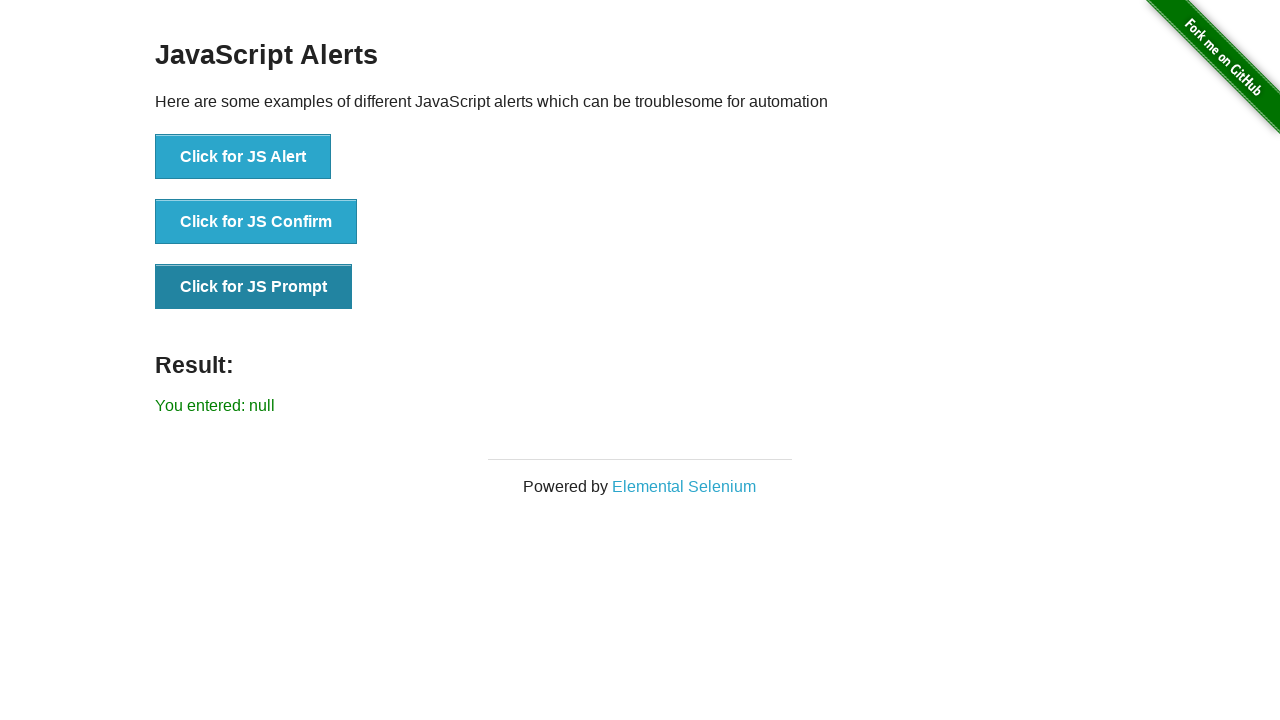

Retrieved text content from result label
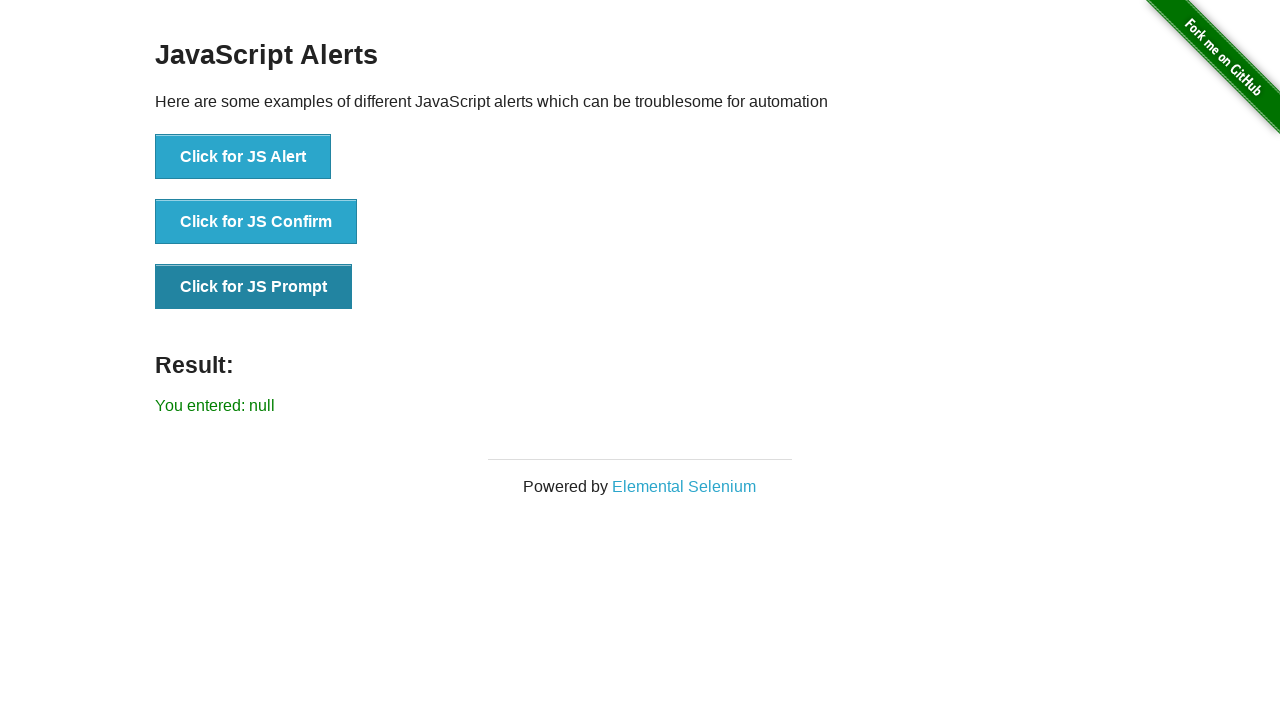

Verified that result shows 'You entered: null' confirming prompt was dismissed
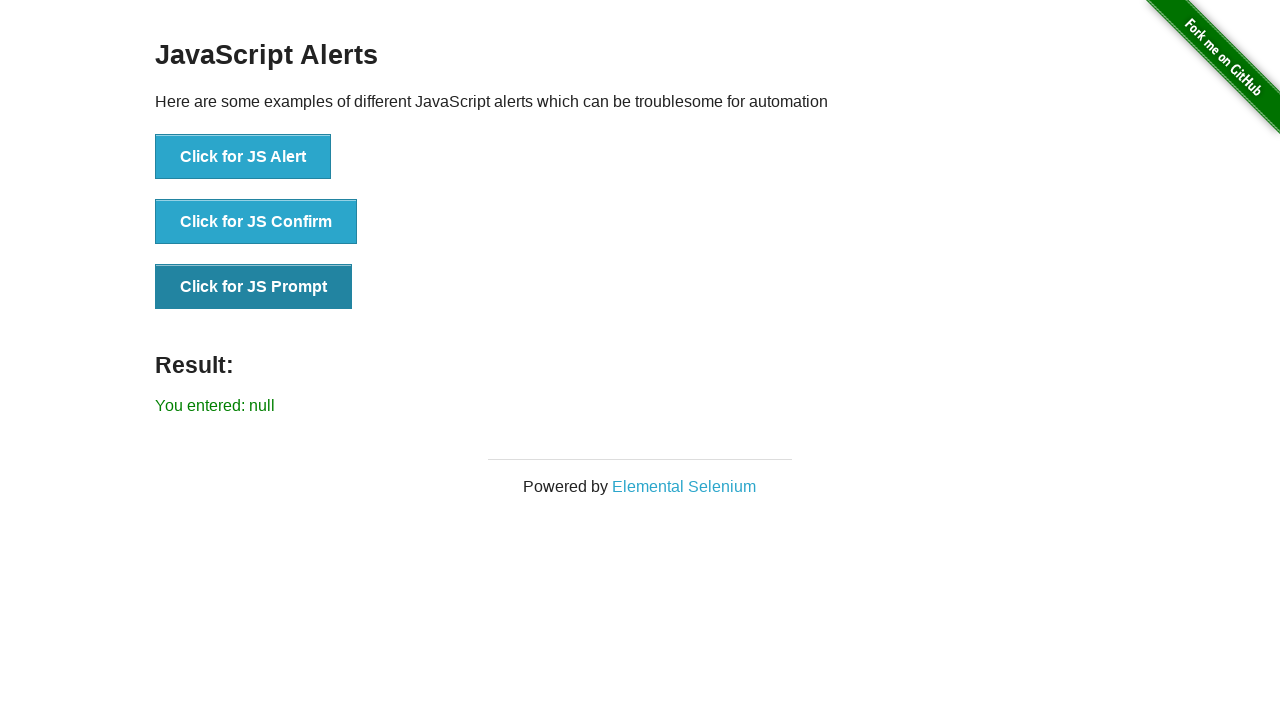

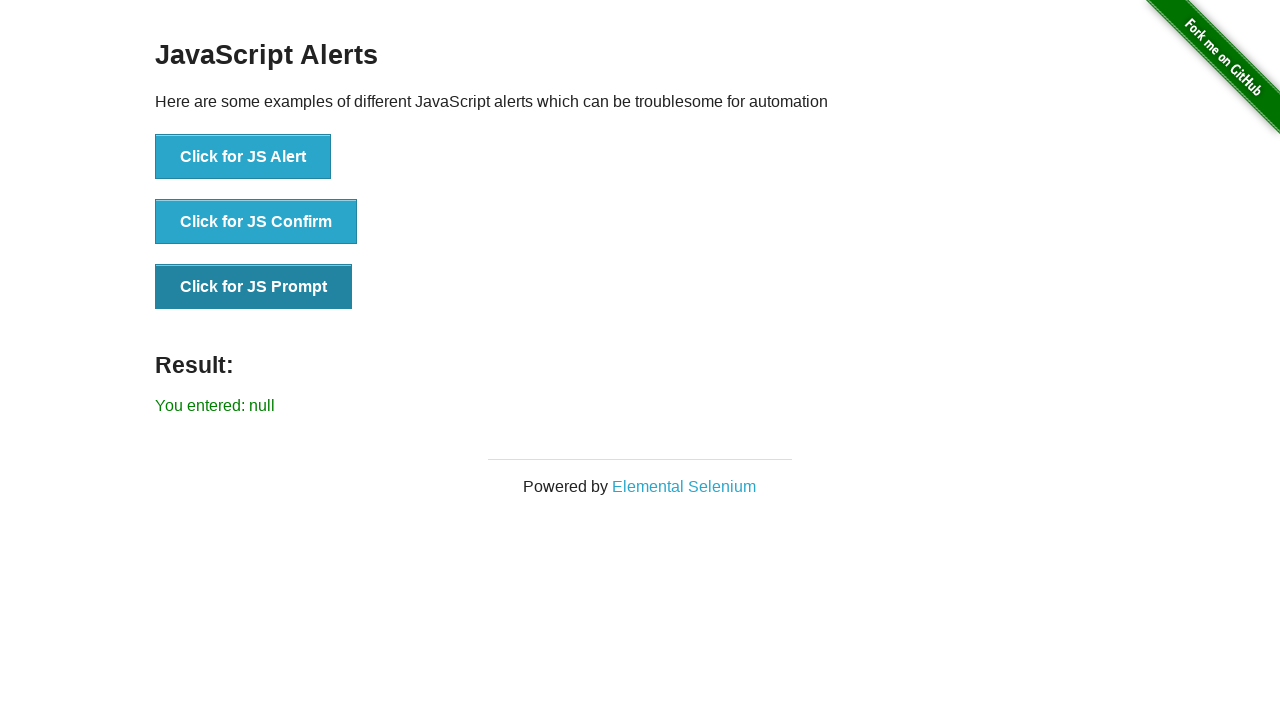